Tests text input functionality by filling an input box with text, clicking a button, and verifying the button's text updates to match the input value.

Starting URL: http://www.uitestingplayground.com/textinput

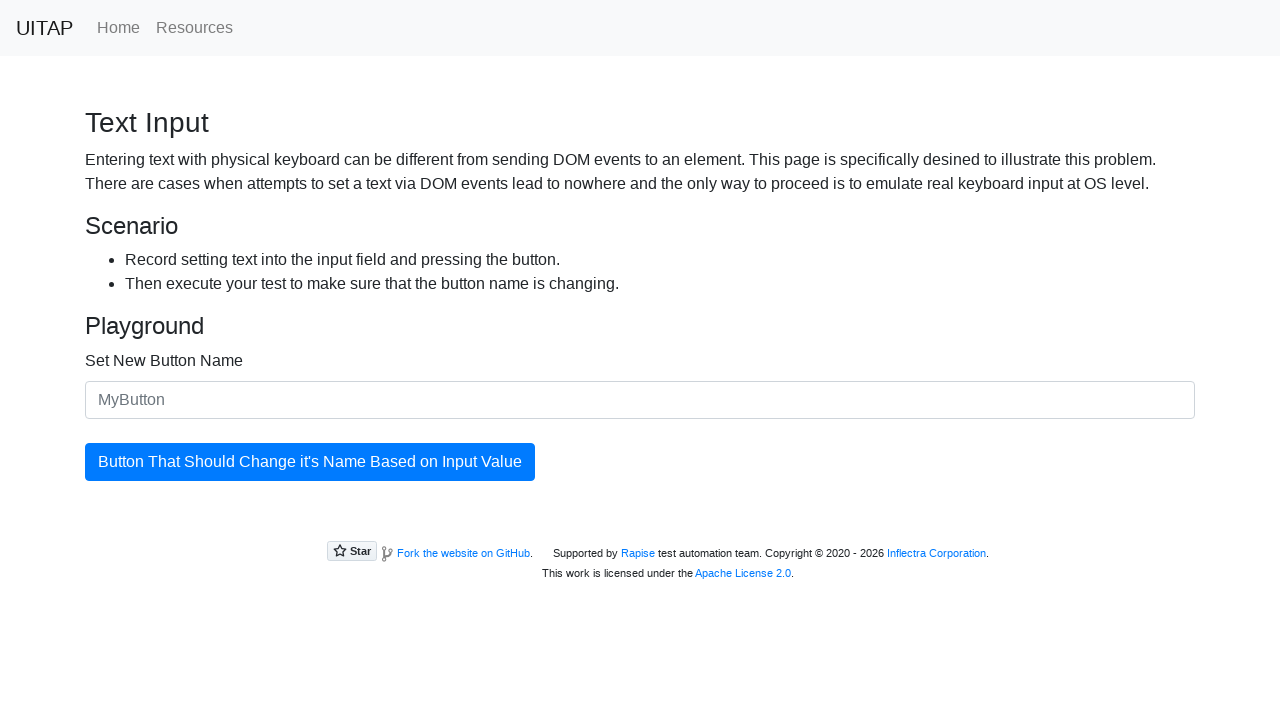

Filled input box with new button text 'The Best Button' on #newButtonName
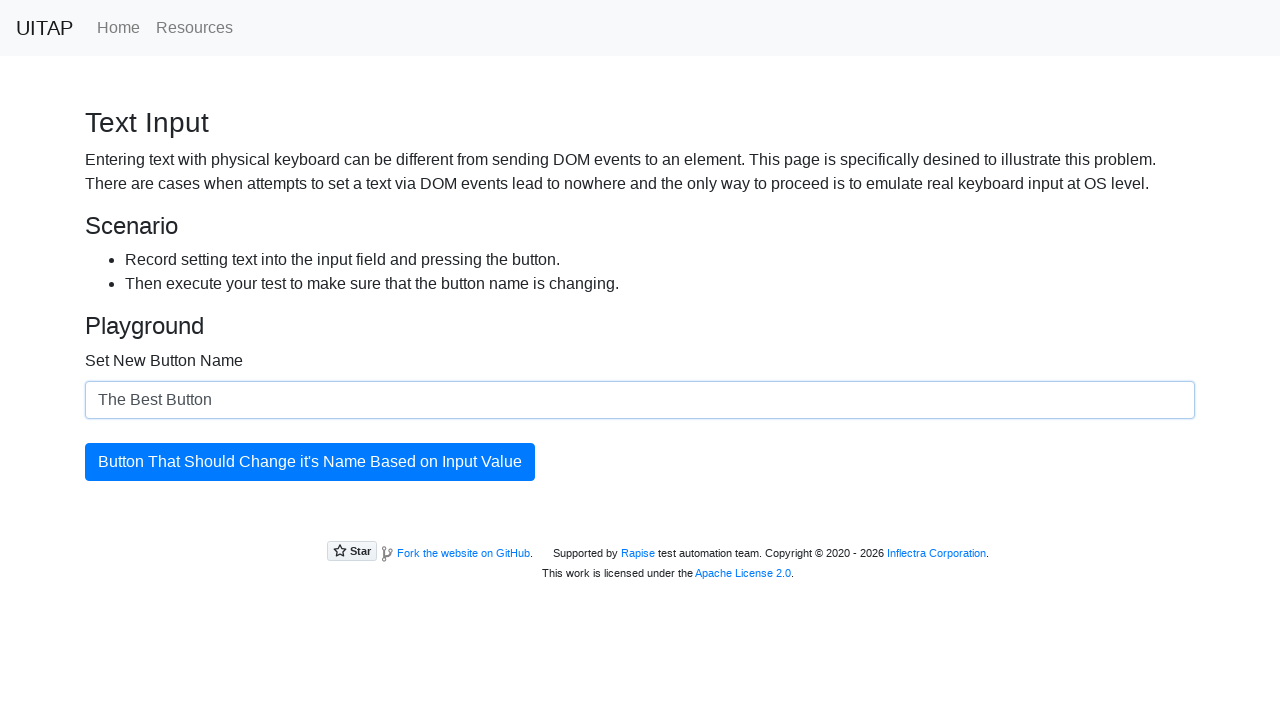

Clicked the updating button at (310, 462) on #updatingButton
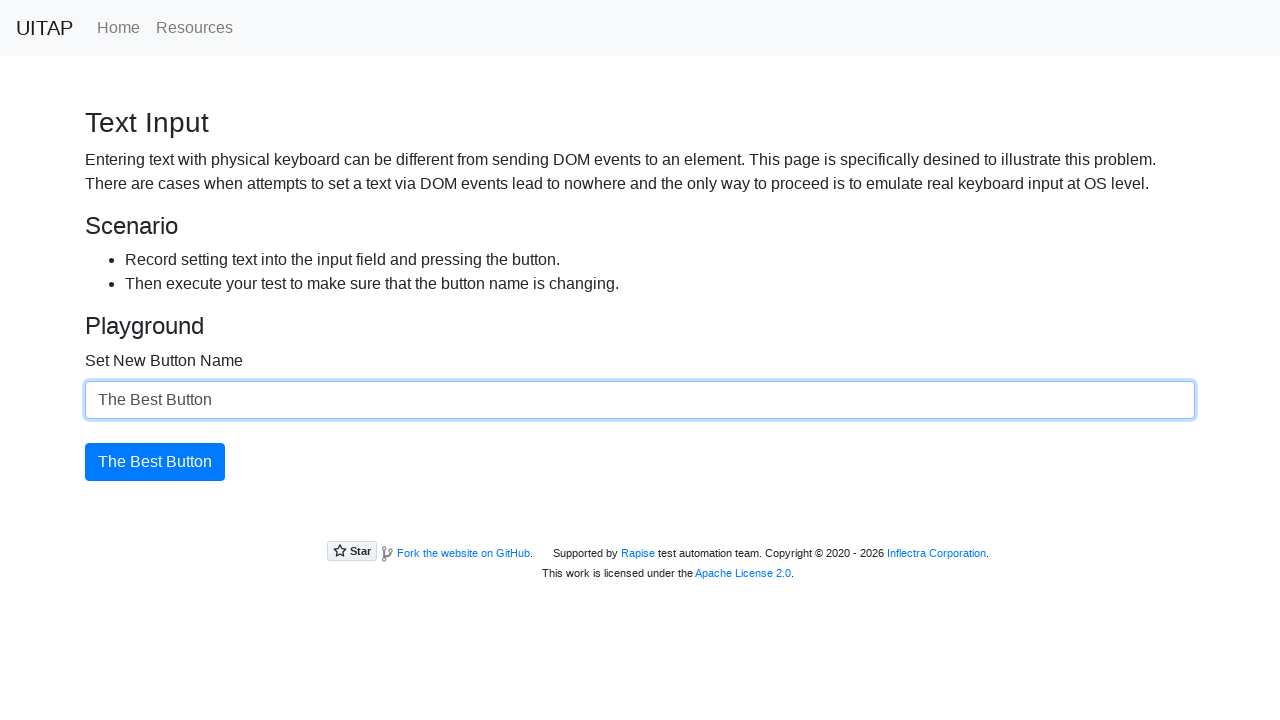

Verified button text updated to 'The Best Button'
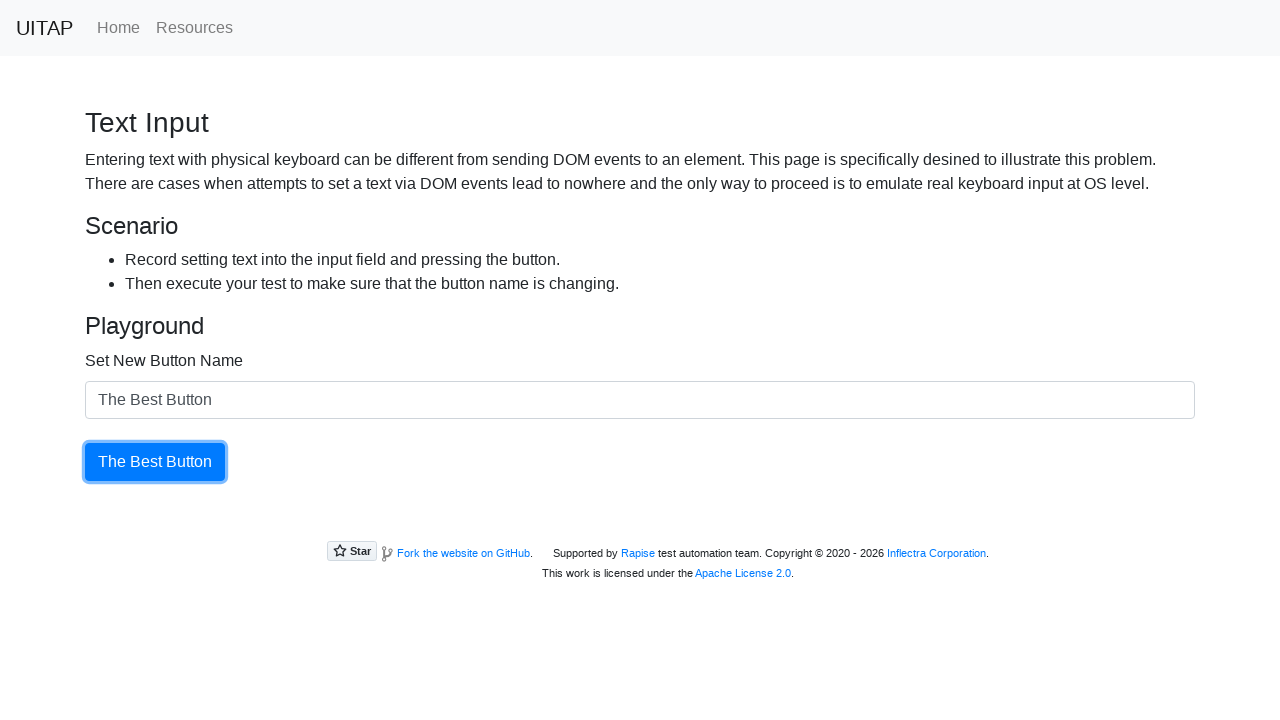

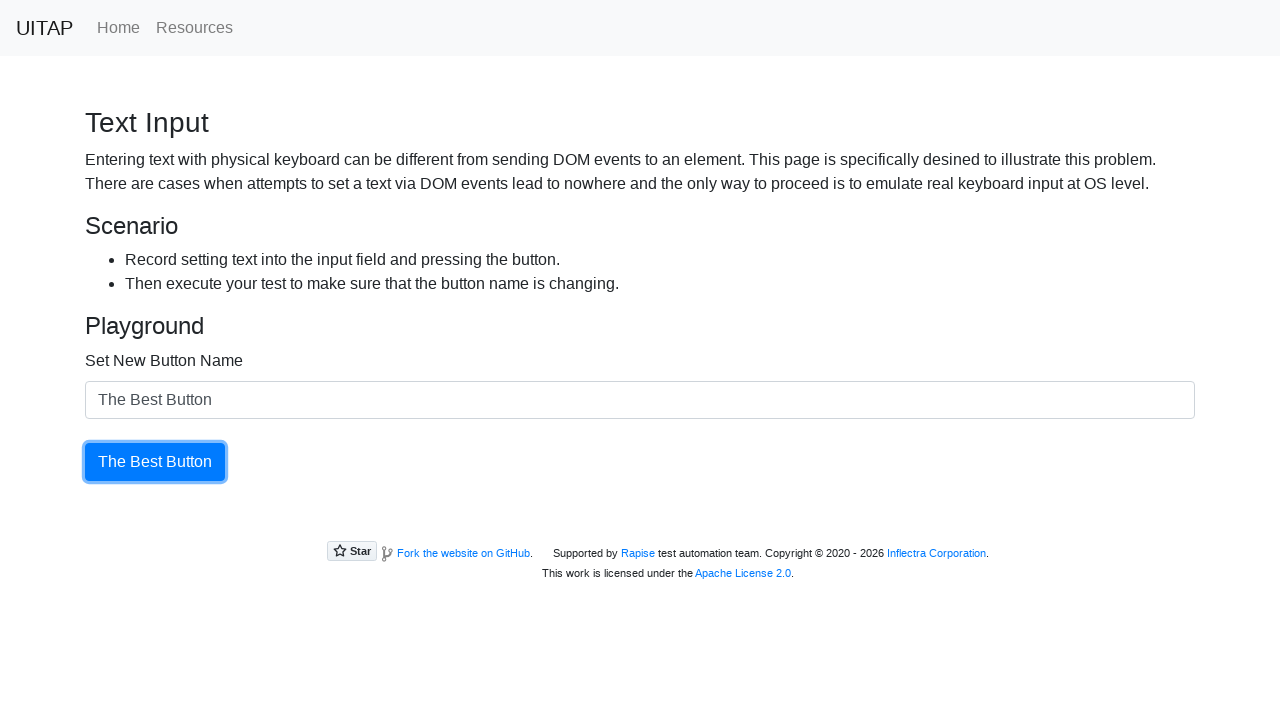